Tests scrolling functionality by scrolling down to a specific element and then scrolling back up using keyboard keys

Starting URL: https://practice.cydeo.com/

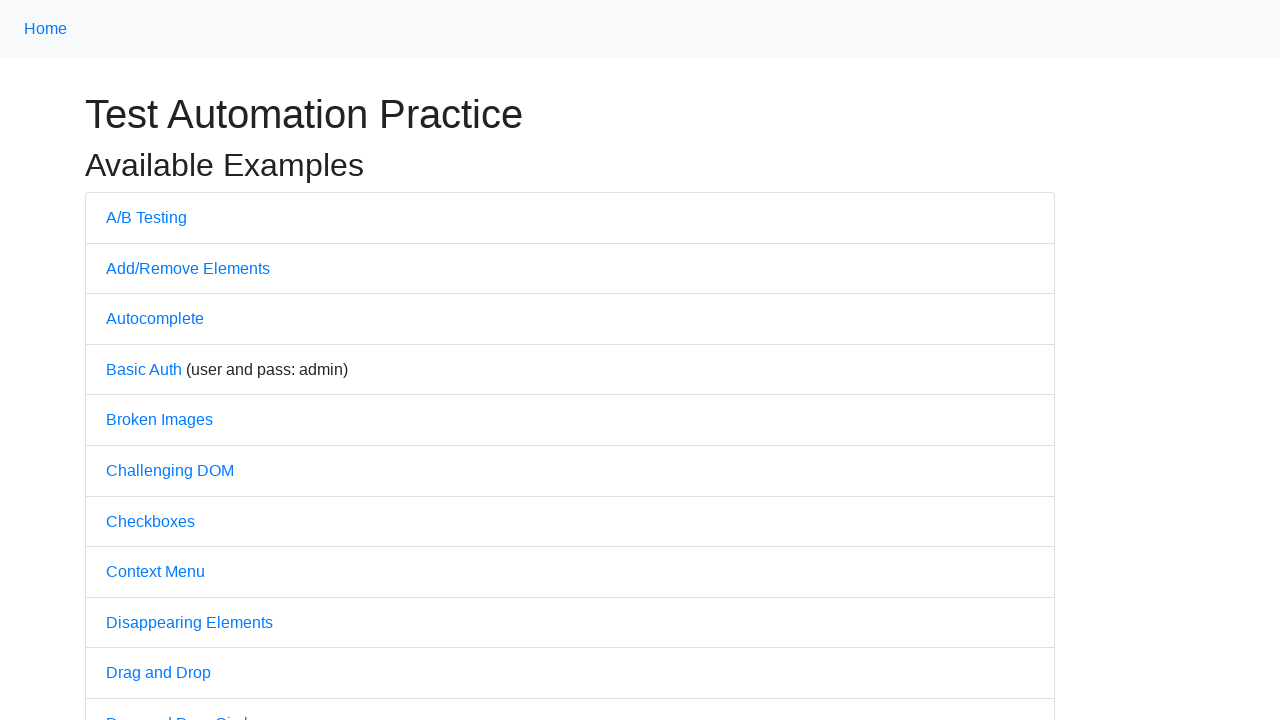

Located CYDEO link element
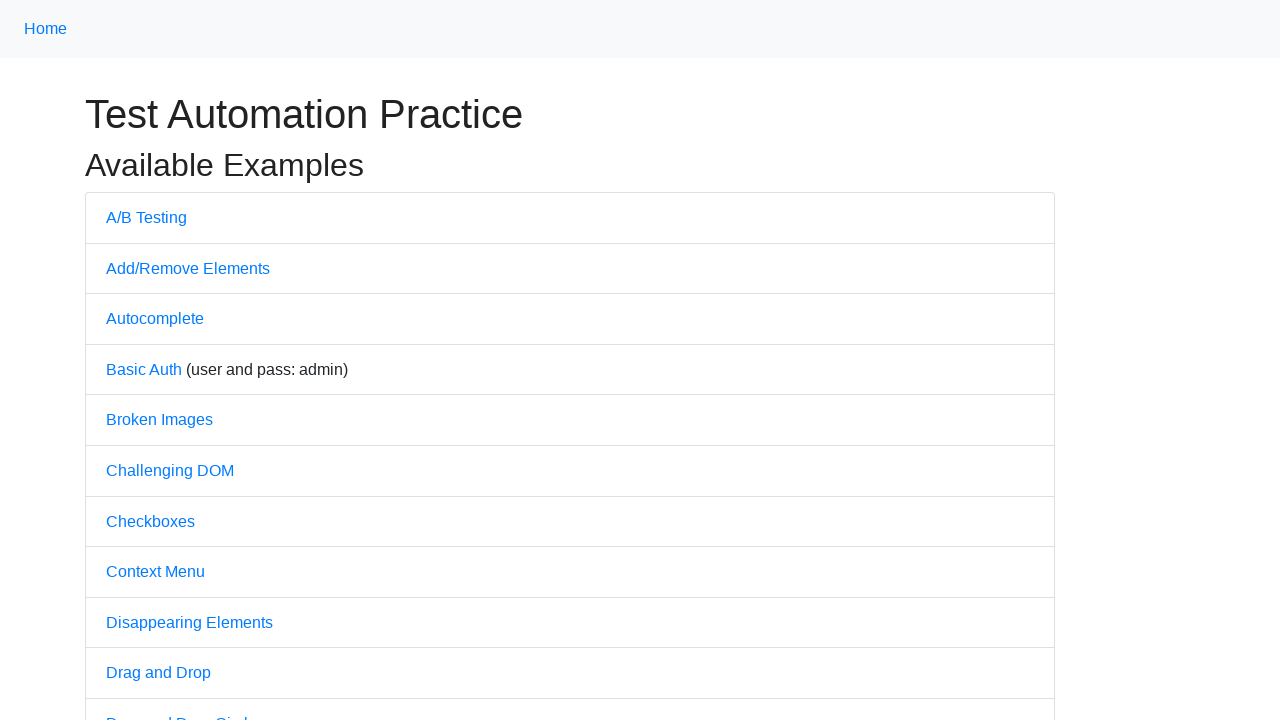

Scrolled down to CYDEO link element
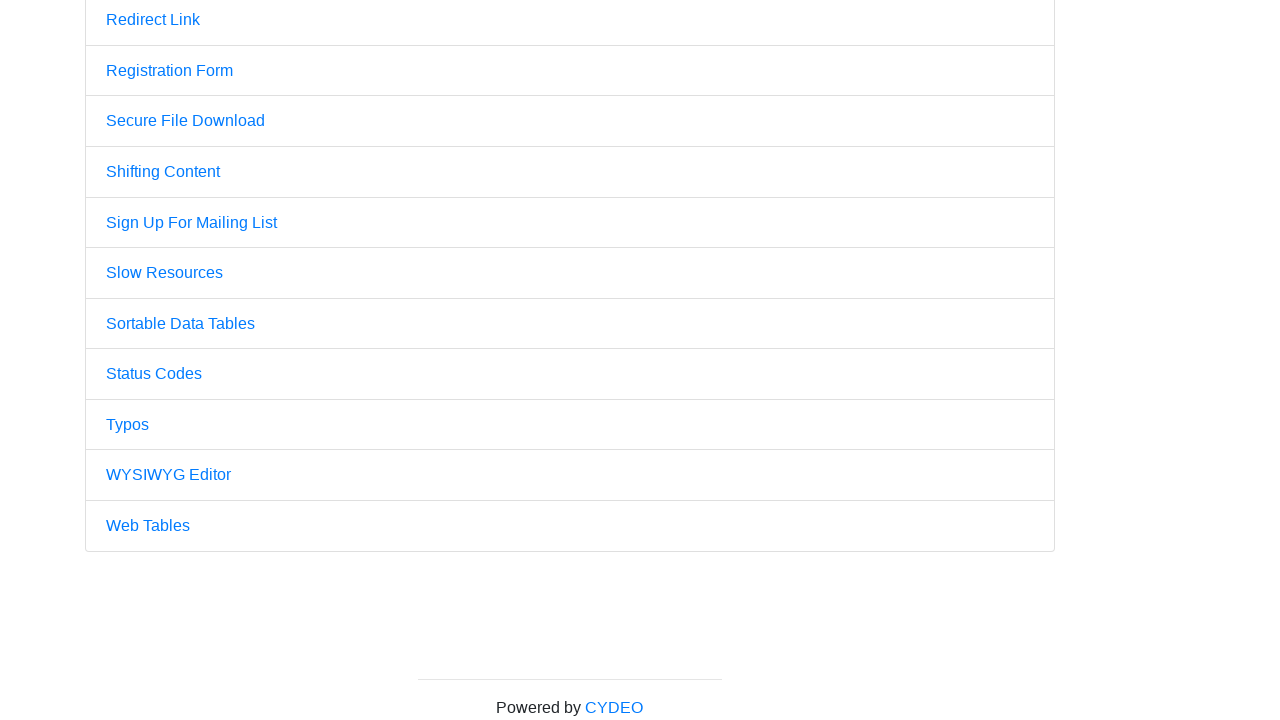

Pressed PageUp key to scroll back up
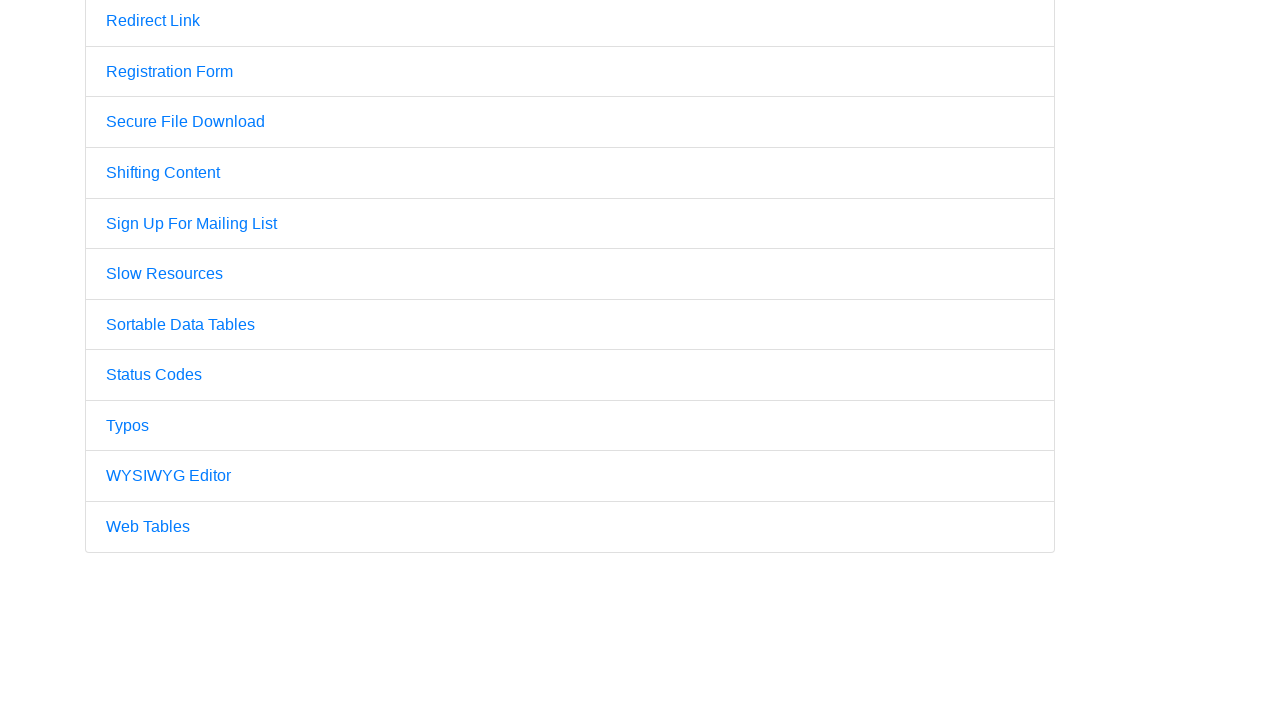

Pressed PageUp key again to scroll further up
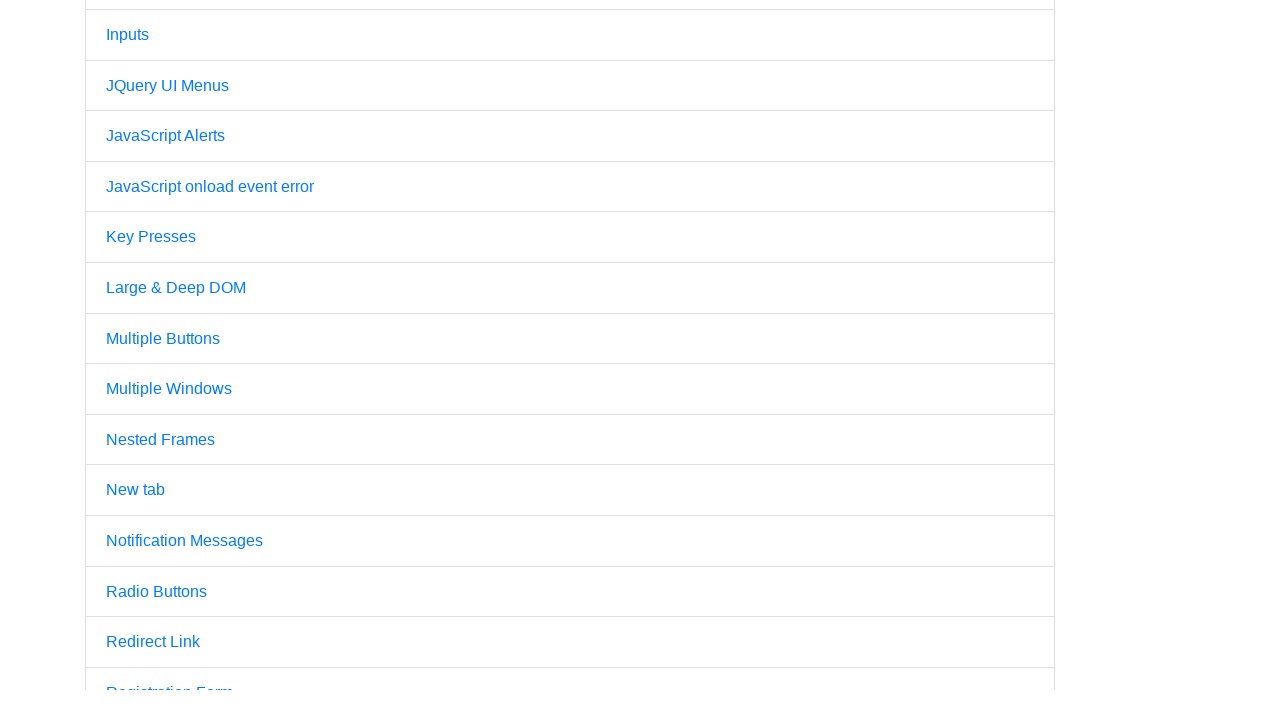

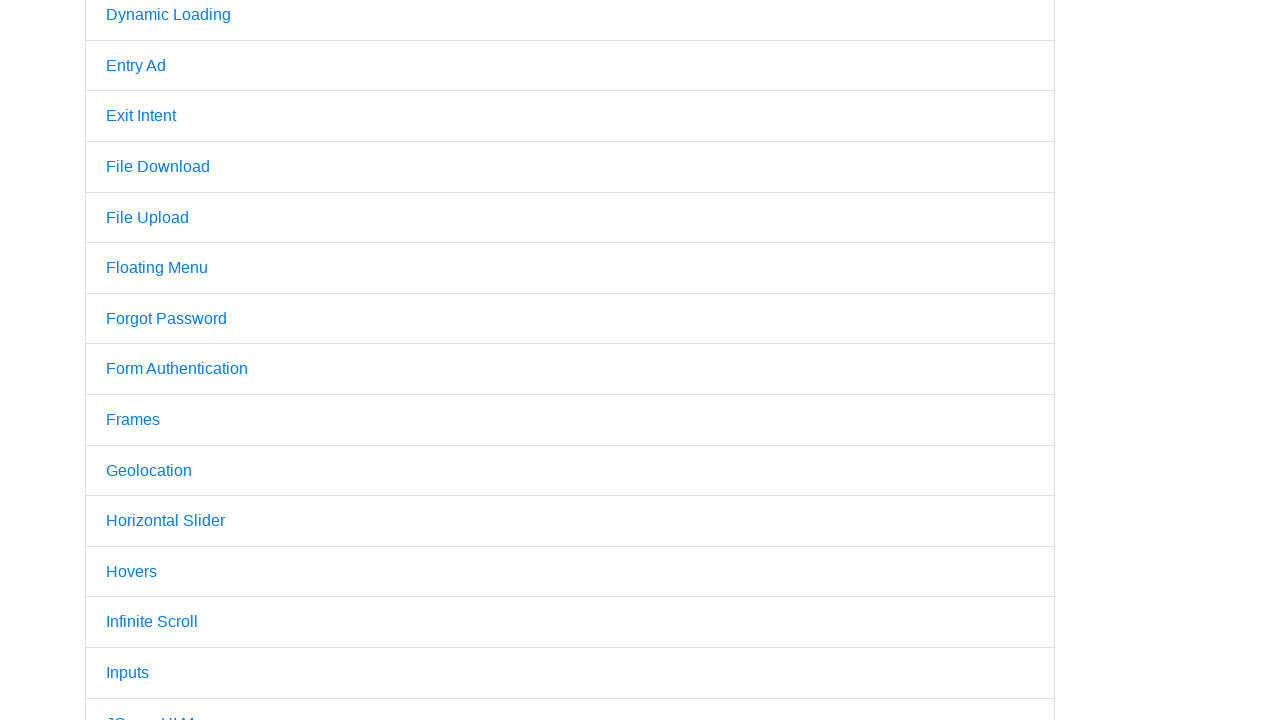